Tests e-commerce checkout flow by searching for products, adding a specific item to cart, and proceeding through checkout

Starting URL: https://rahulshettyacademy.com/seleniumPractise/#/

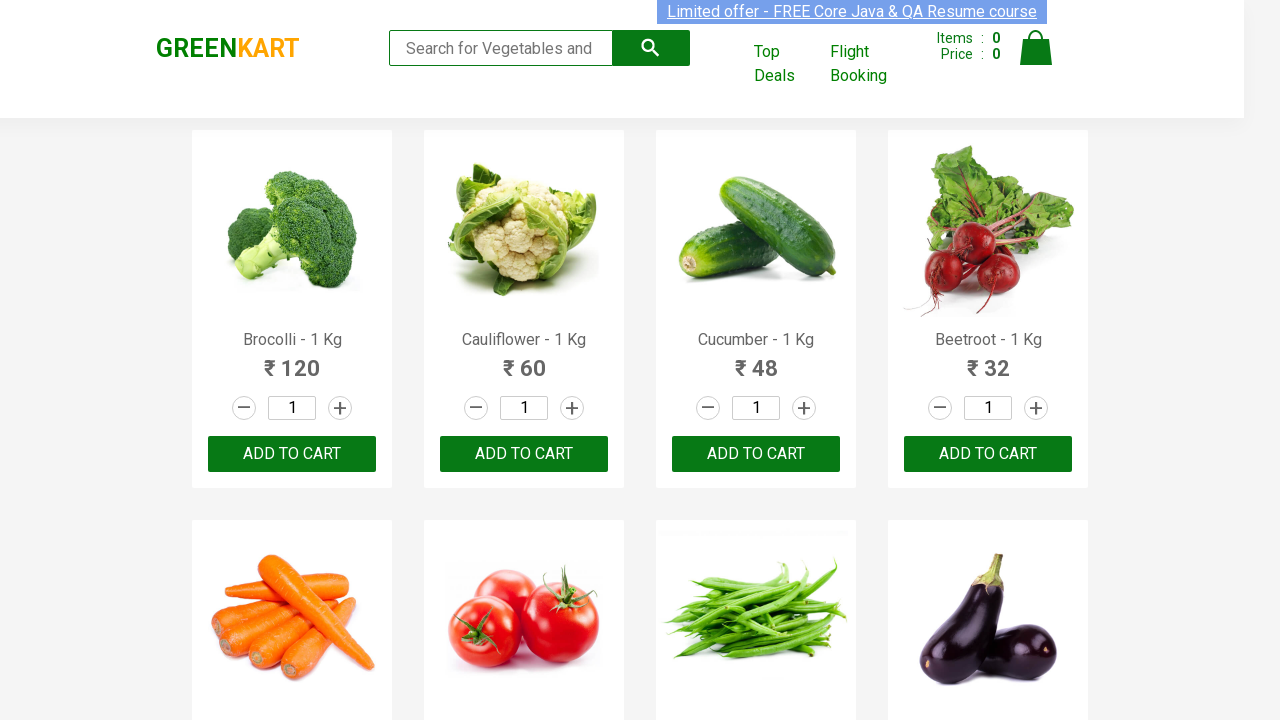

Filled search field with 'ca' to find products on .search-keyword
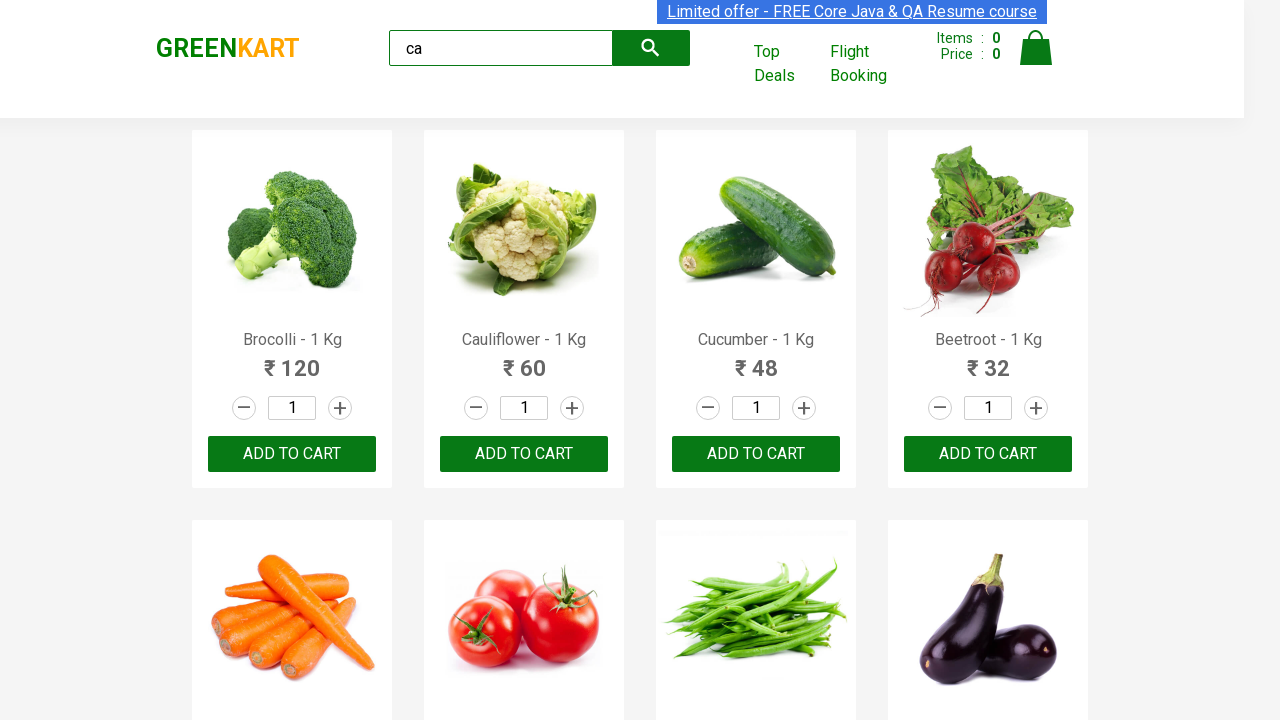

Waited for products to load
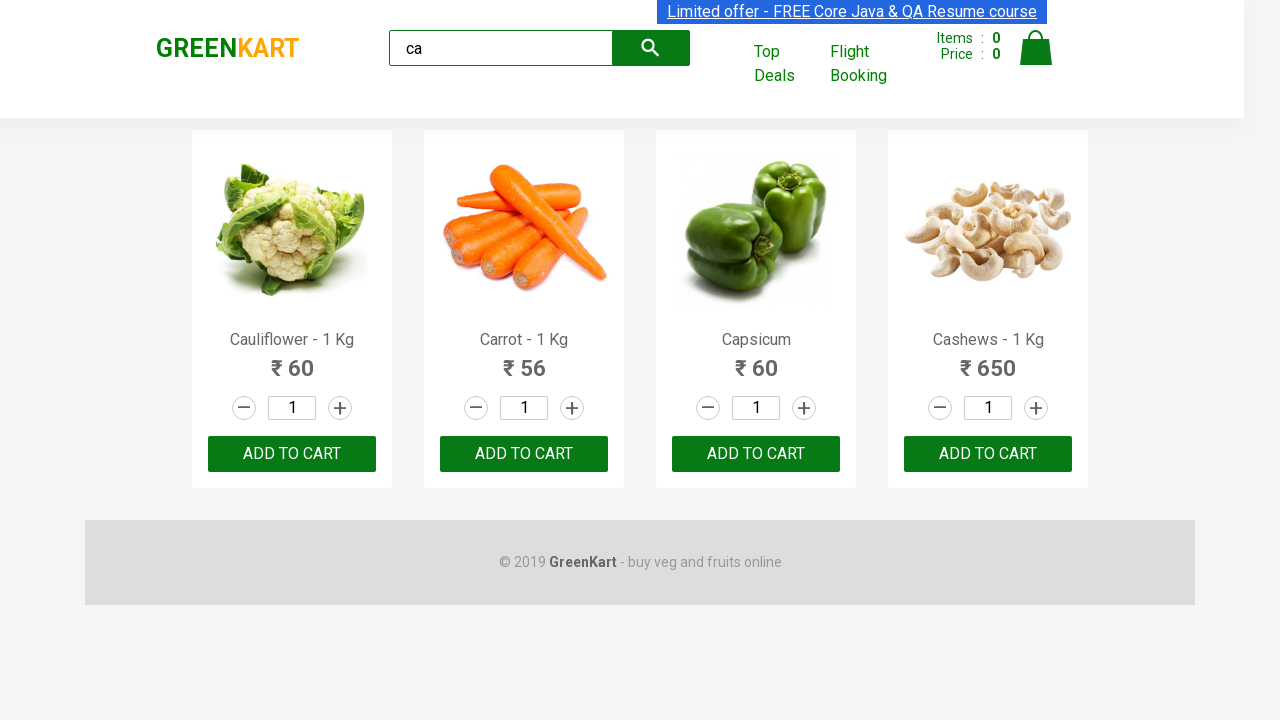

Located all product elements on the page
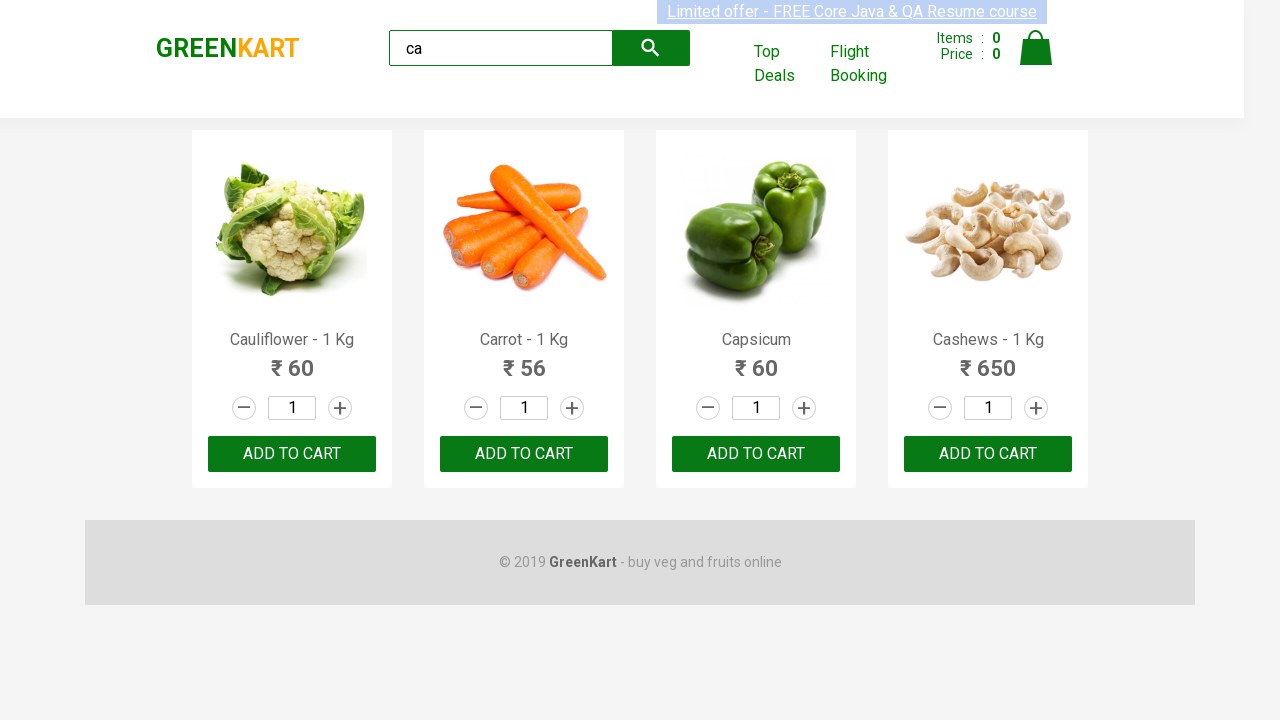

Retrieved product name: 'Cauliflower - 1 Kg'
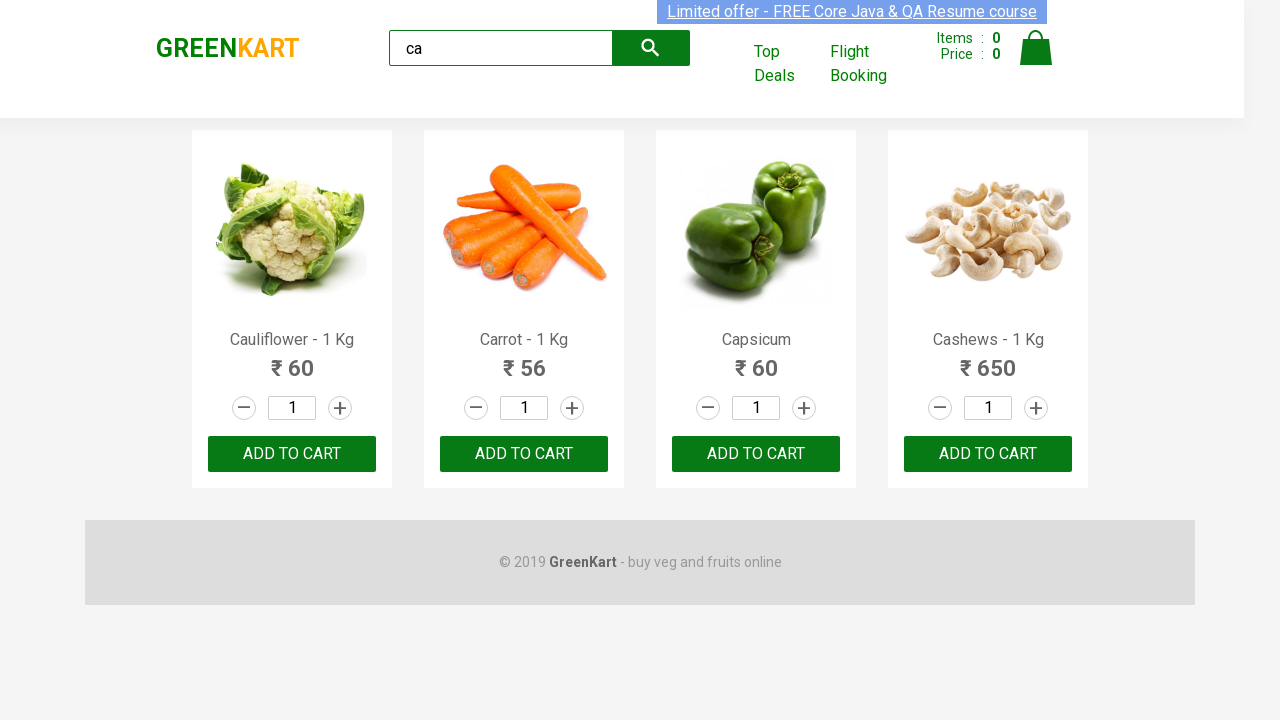

Retrieved product name: 'Carrot - 1 Kg'
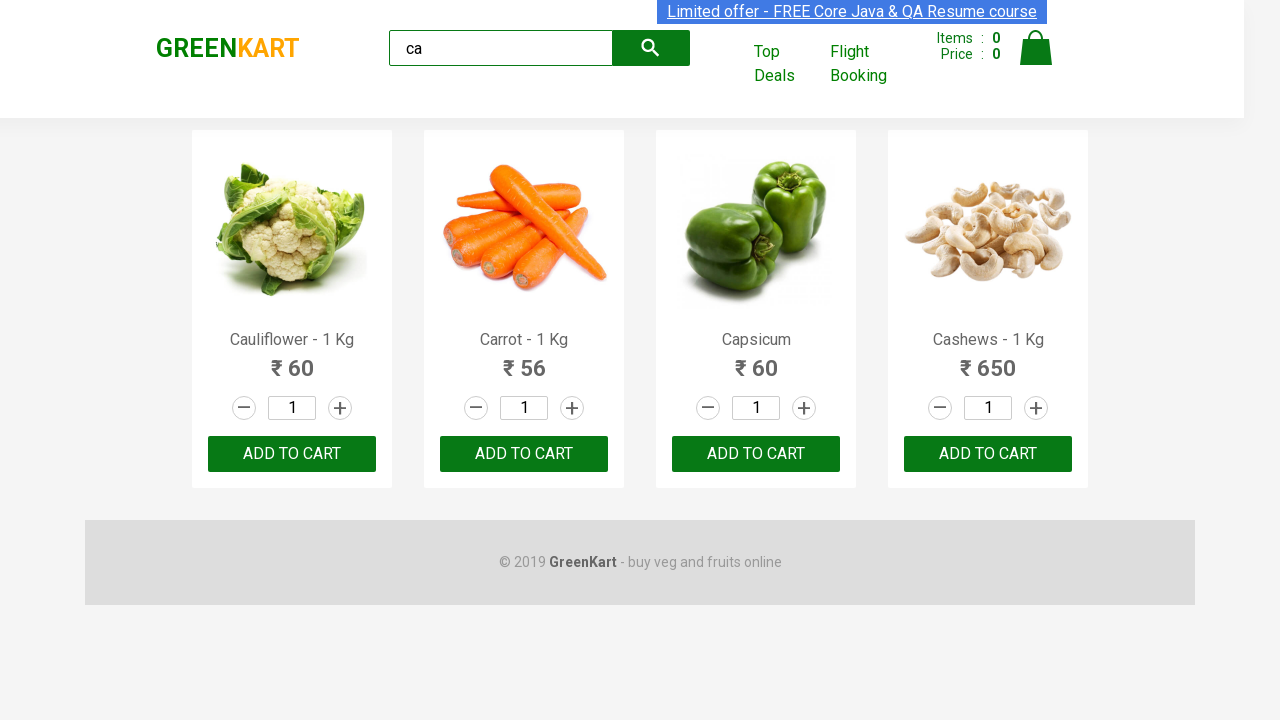

Retrieved product name: 'Capsicum'
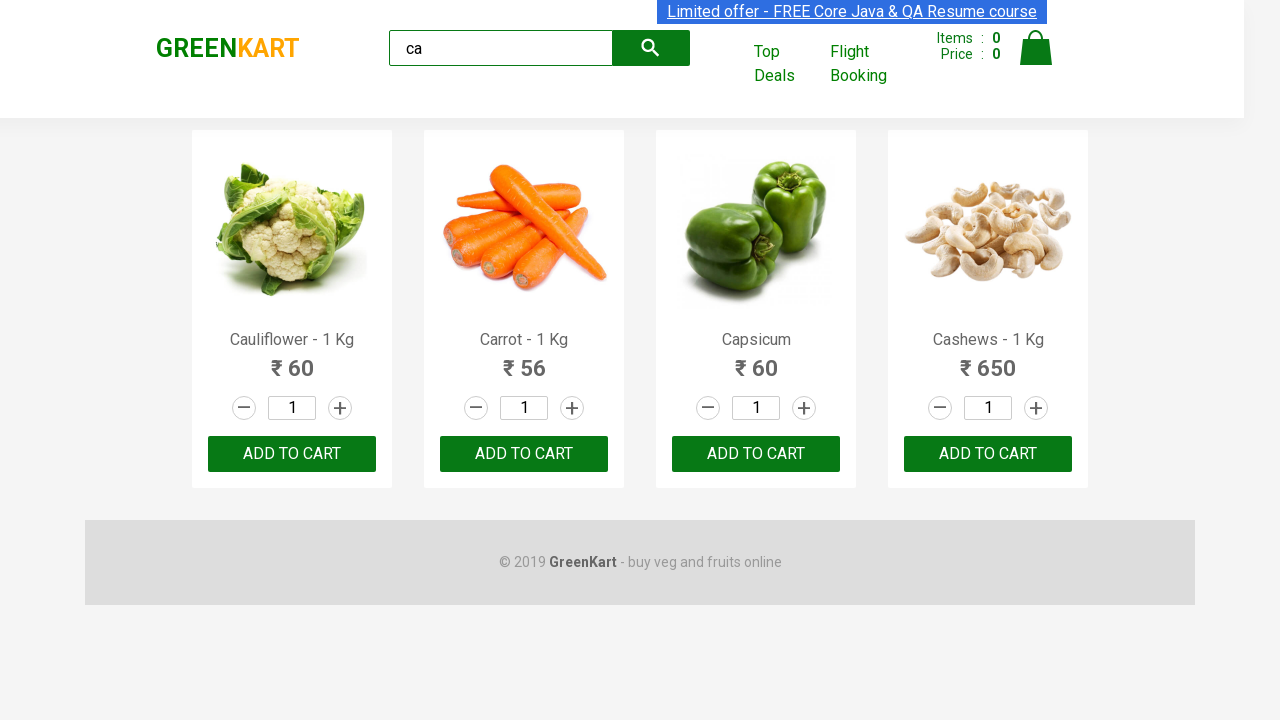

Retrieved product name: 'Cashews - 1 Kg'
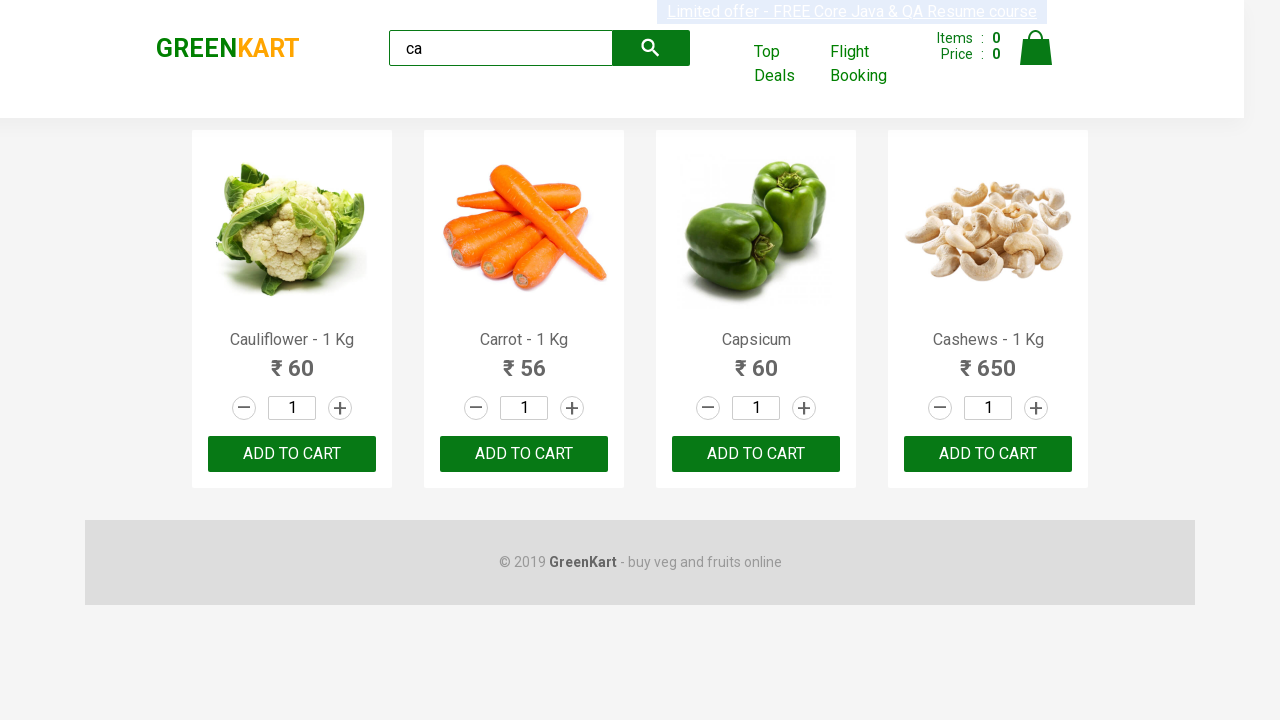

Found Cashews product and clicked 'ADD TO CART' button at (988, 454) on .products .product >> nth=3 >> button
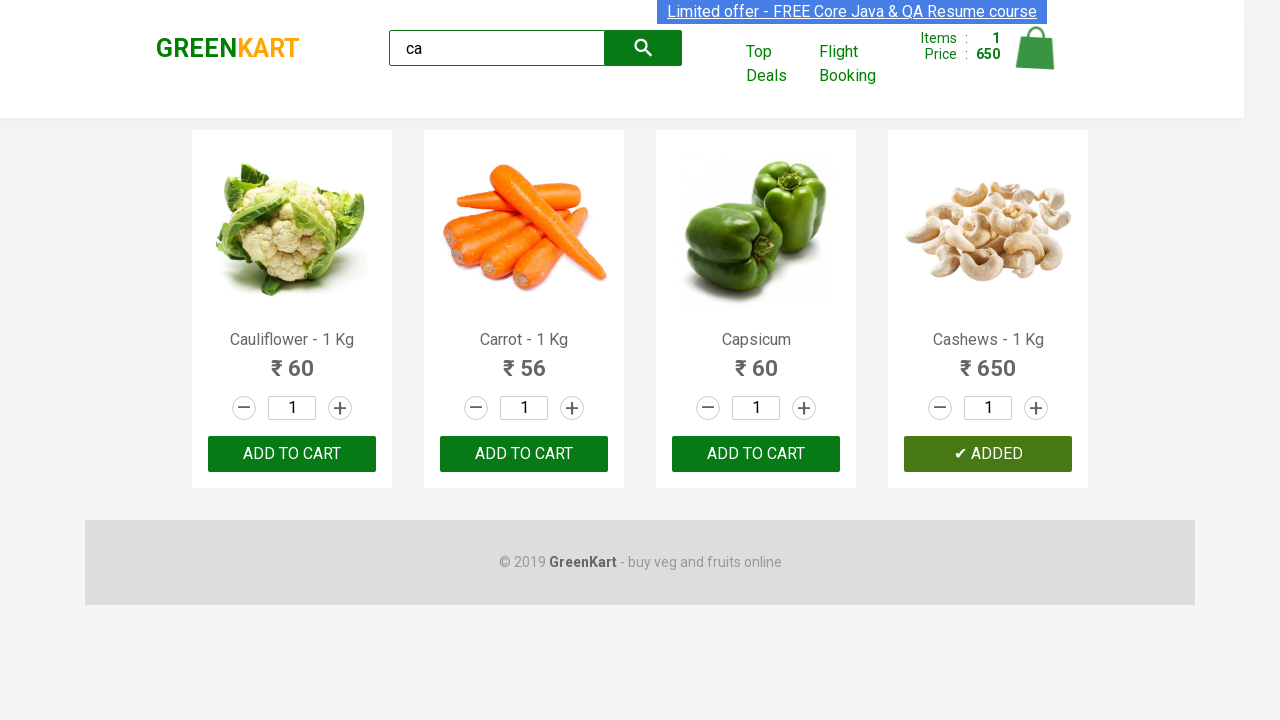

Clicked cart icon to open shopping cart at (1036, 48) on .cart-icon > img
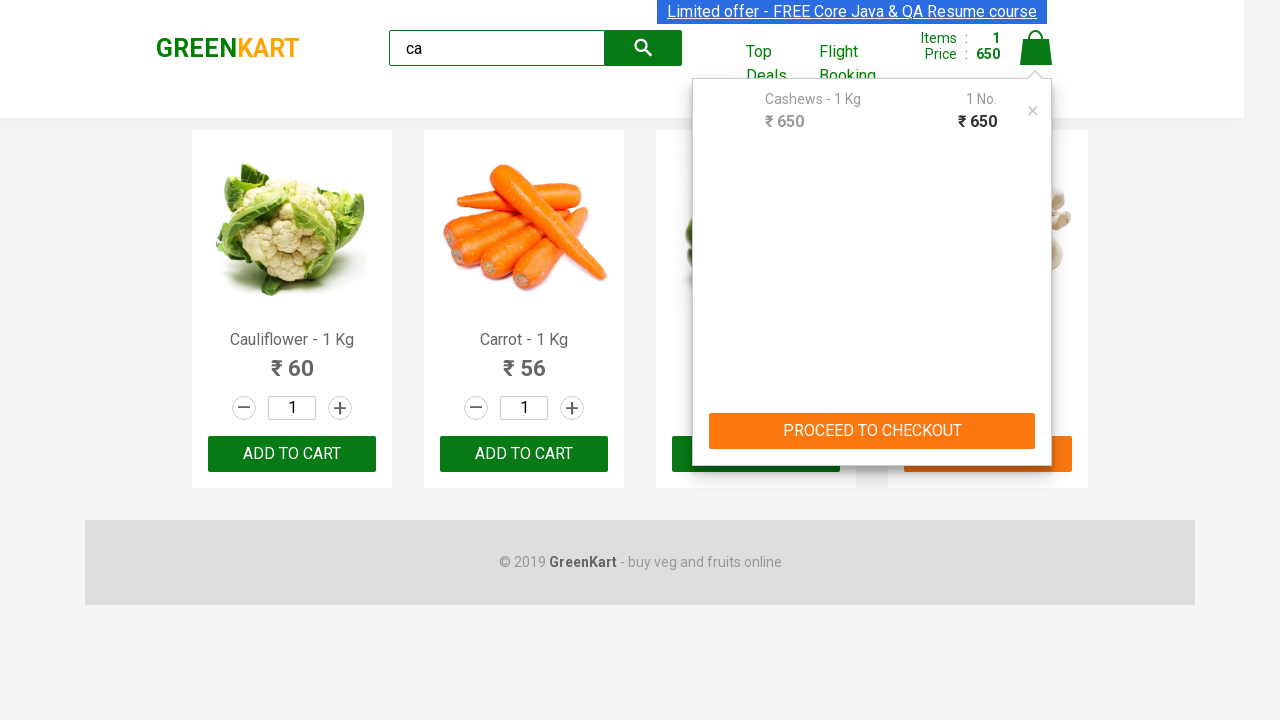

Clicked 'PROCEED TO CHECKOUT' button at (872, 431) on internal:text="PROCEED TO CHECKOUT"i
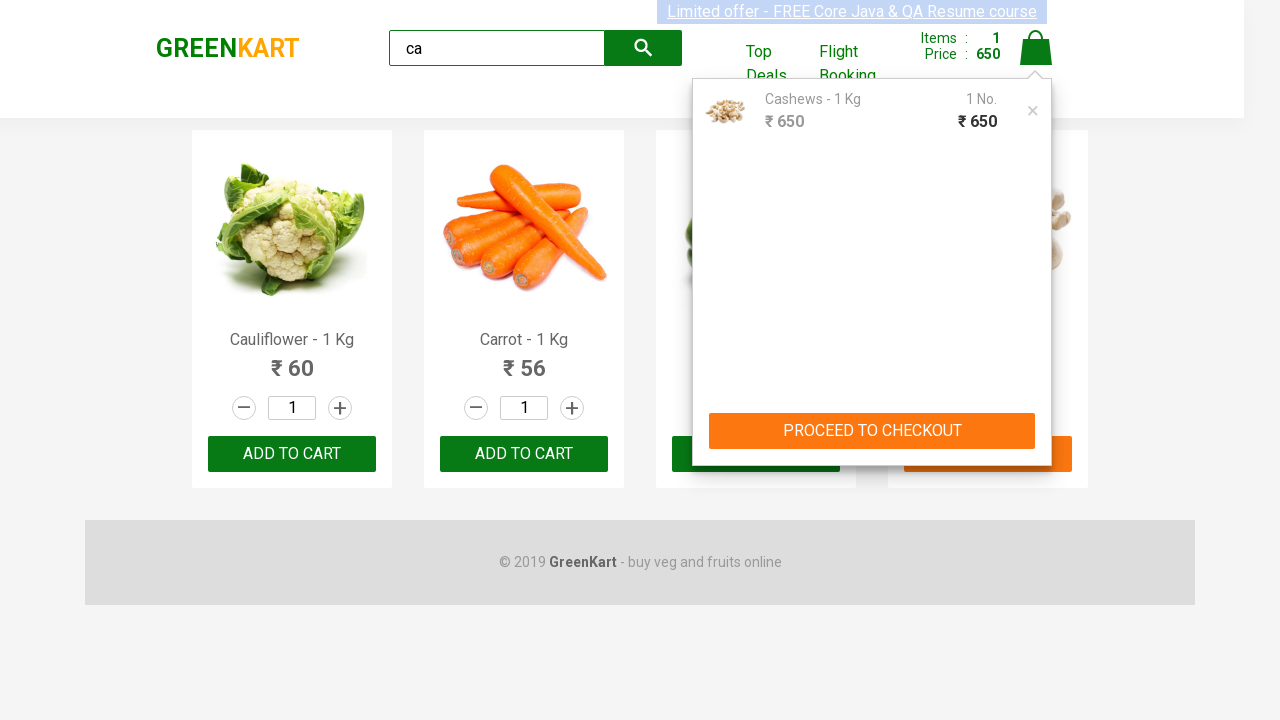

Clicked 'Place Order' button to complete checkout at (1036, 420) on internal:text="Place Order"i
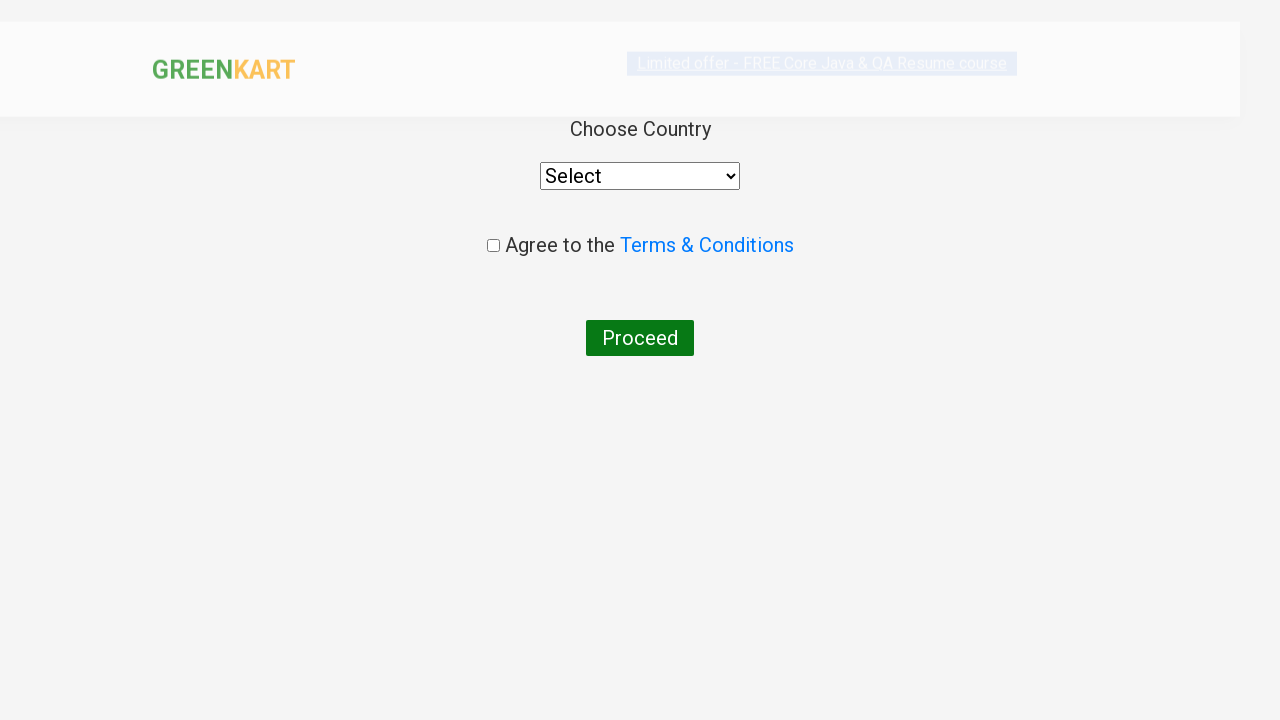

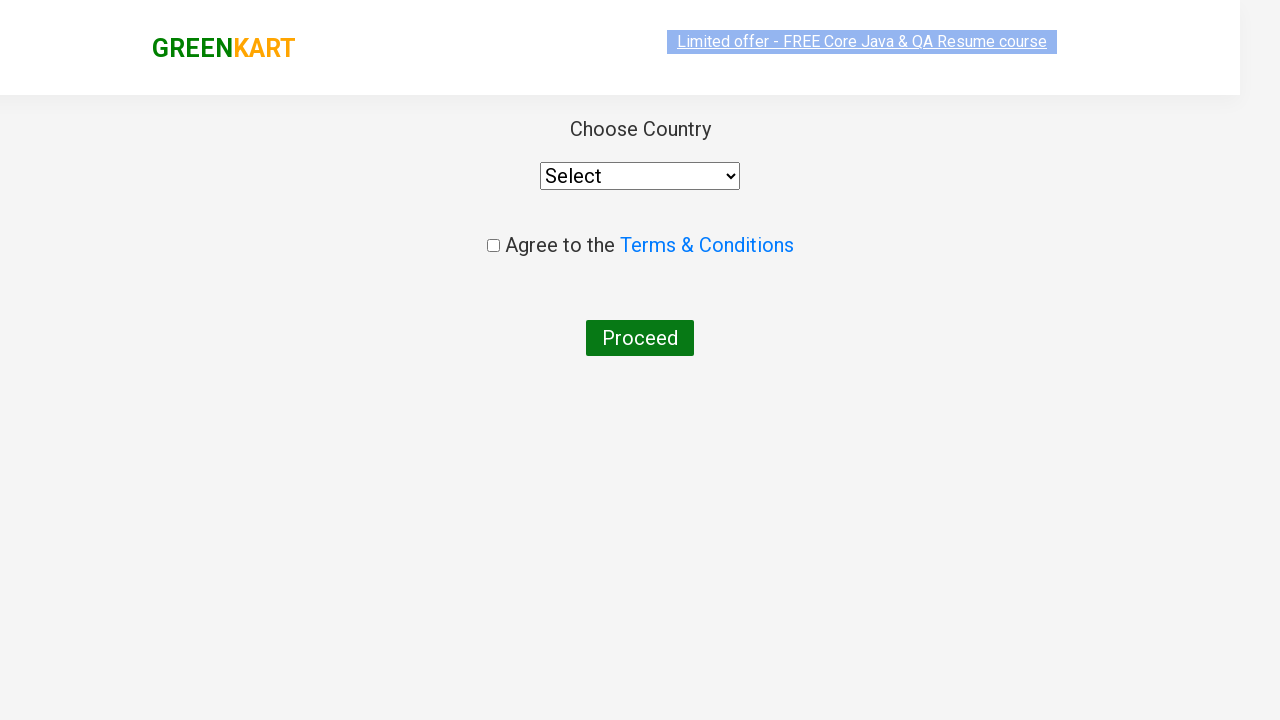